Tests dropdown selection by selecting an option by value

Starting URL: https://www.selenium.dev/selenium/web/web-form.html

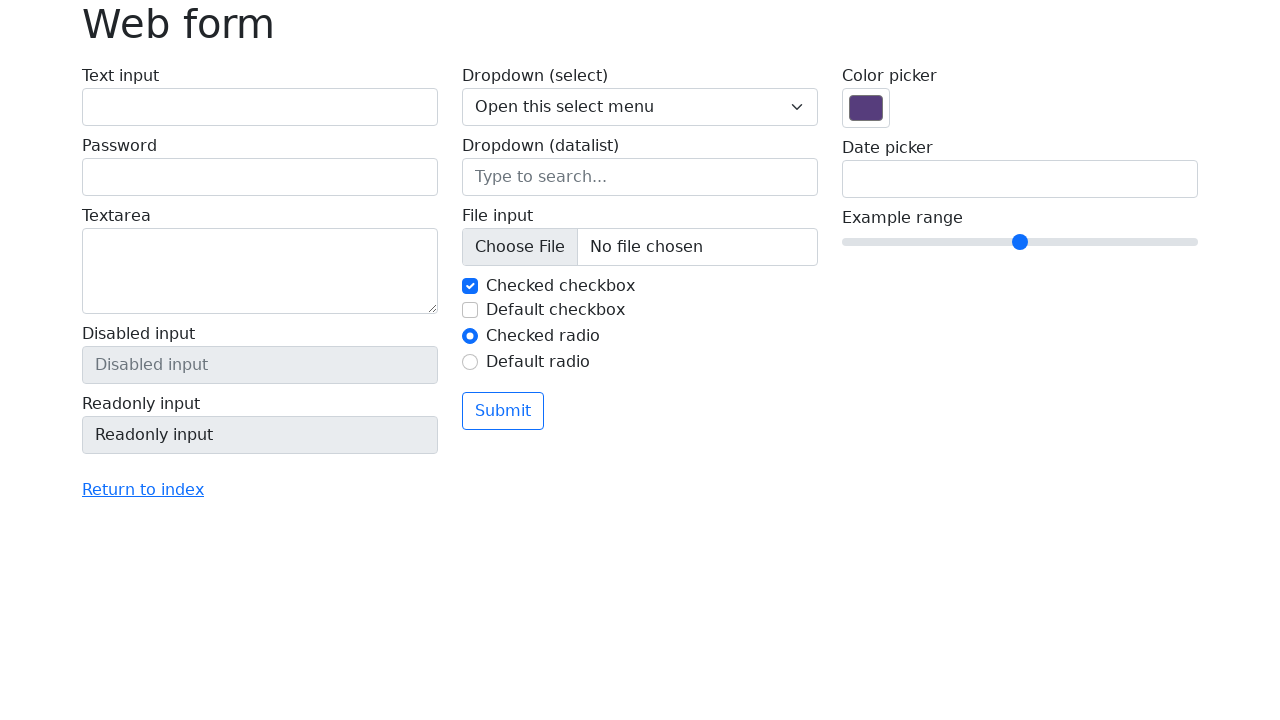

Selected dropdown option with value '1' from 'my-select' element on select[name='my-select']
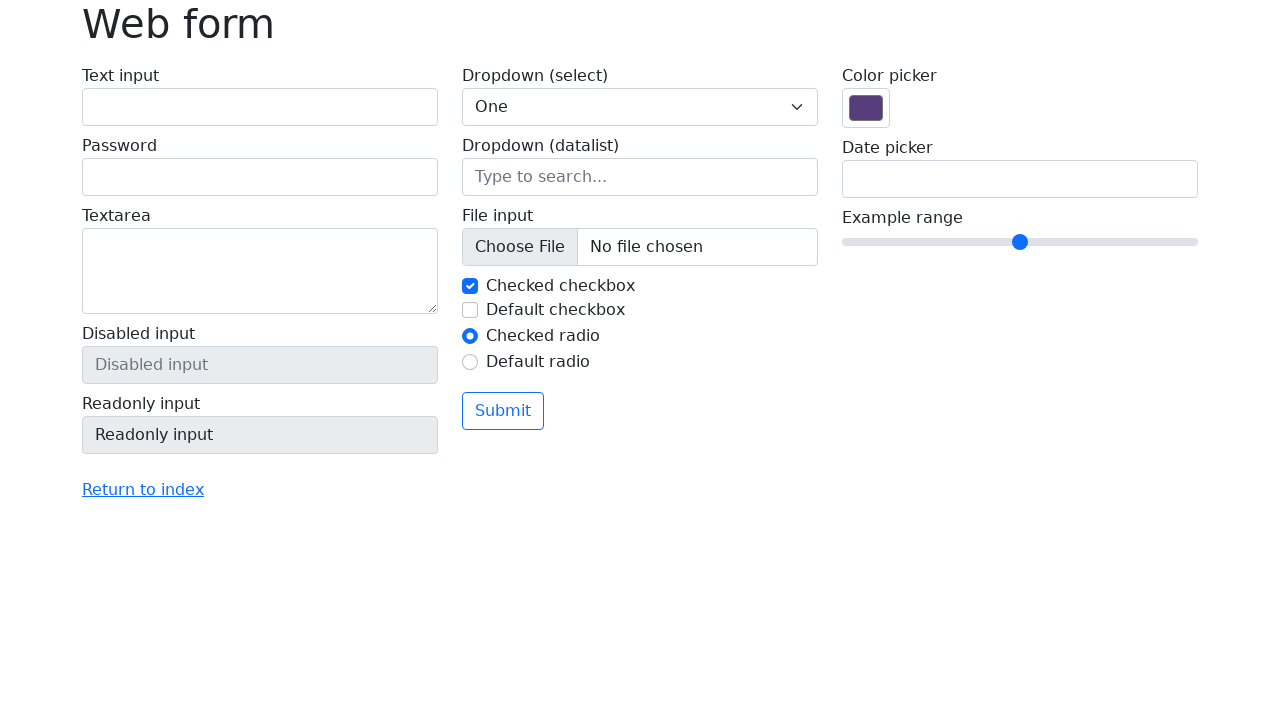

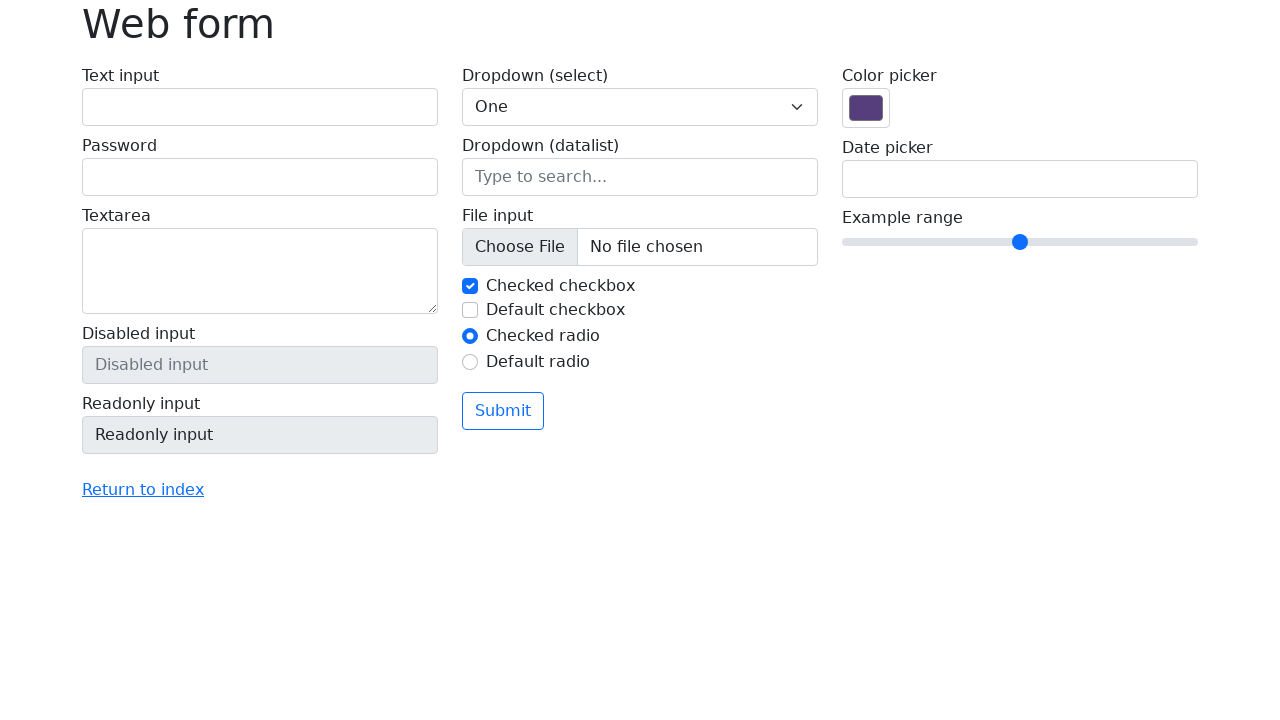